Tests table sorting functionality by navigating to a tables demo page, verifying the table structure exists, and clicking on a column header to sort the table data.

Starting URL: https://training-support.net/webelements/tables

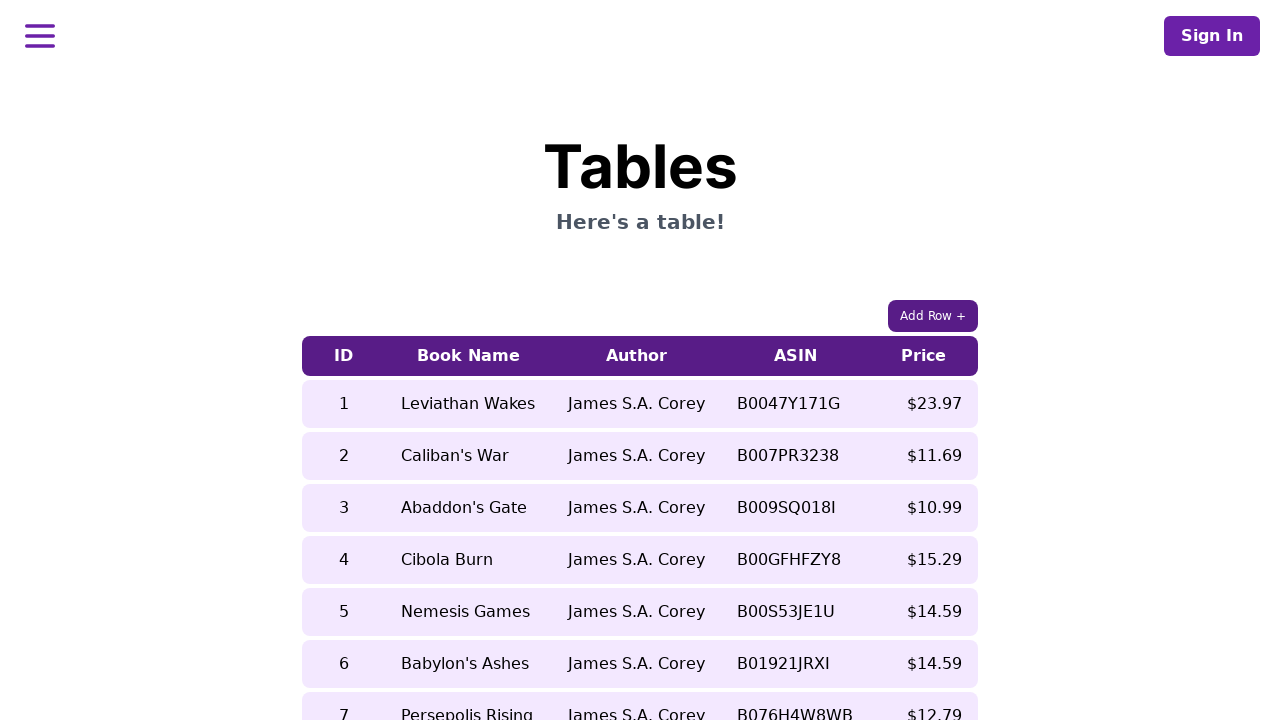

Waited for table with class 'table-auto' to load
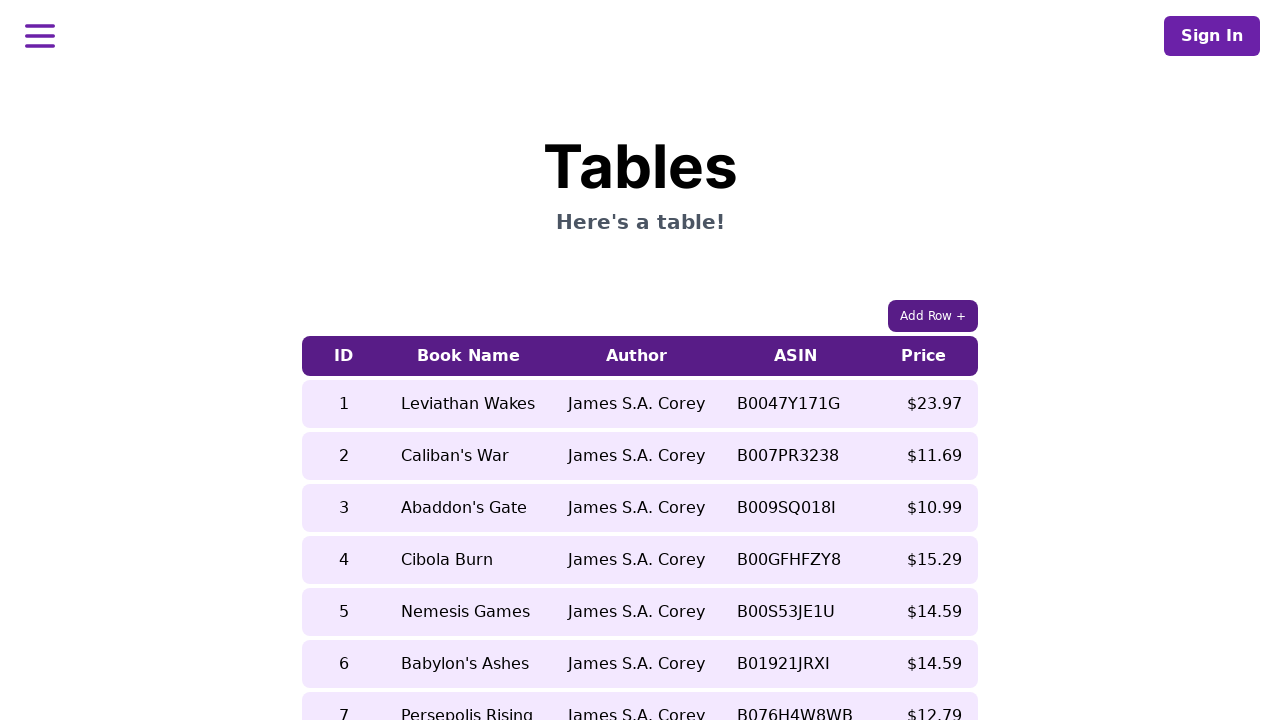

Verified table header columns exist
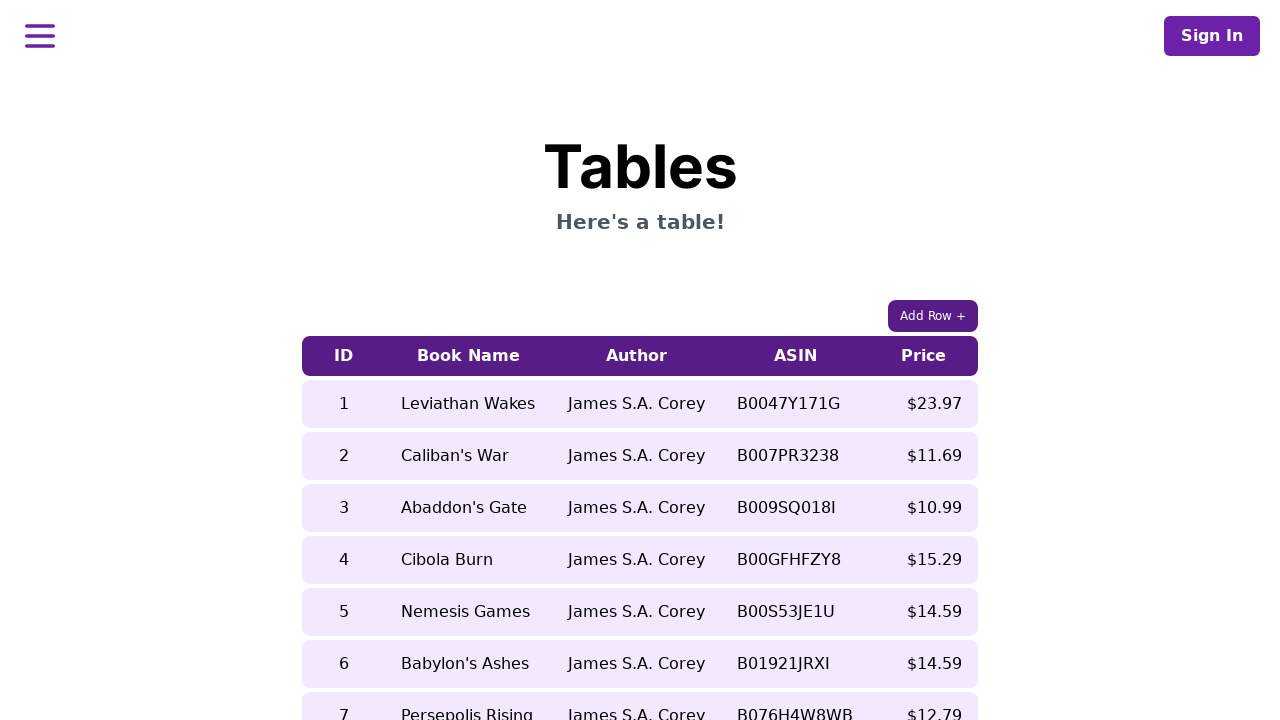

Verified table body rows exist
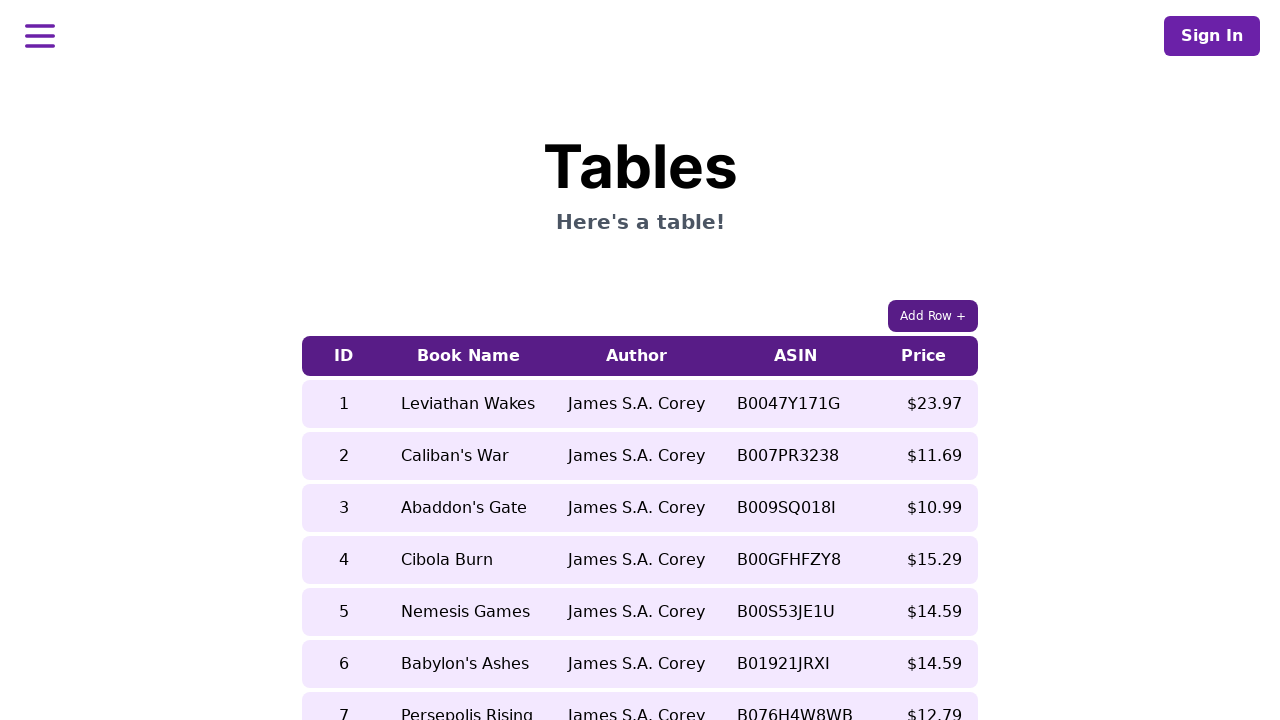

Located book name cell in 5th row before sorting
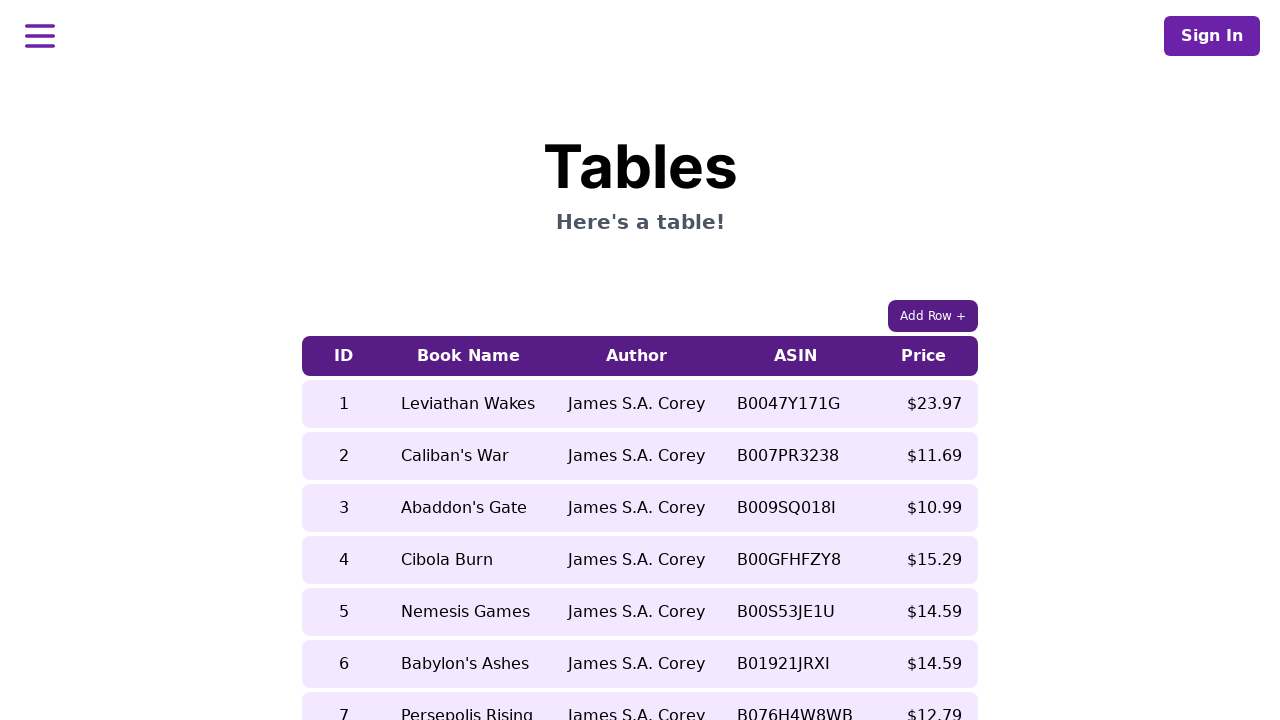

Clicked 5th column header to sort table at (924, 356) on xpath=//table[contains(@class, 'table-auto')]/thead/tr/th[5]
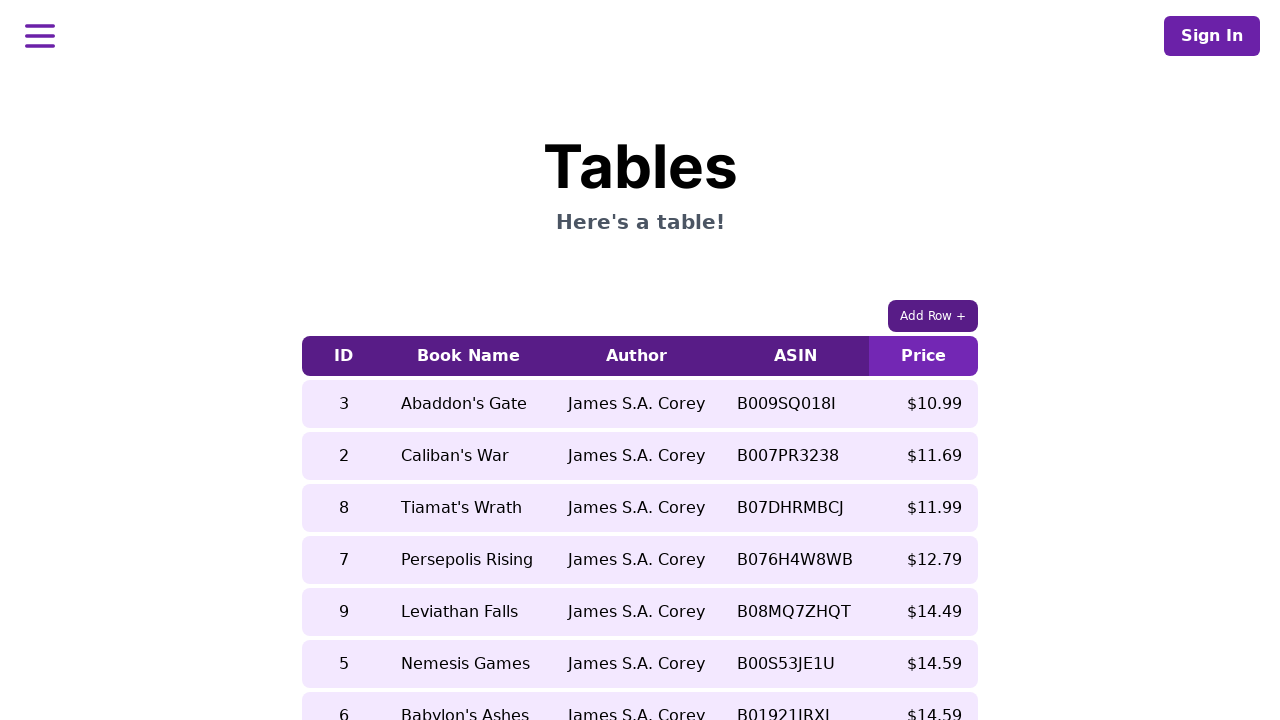

Waited for table to update after sorting
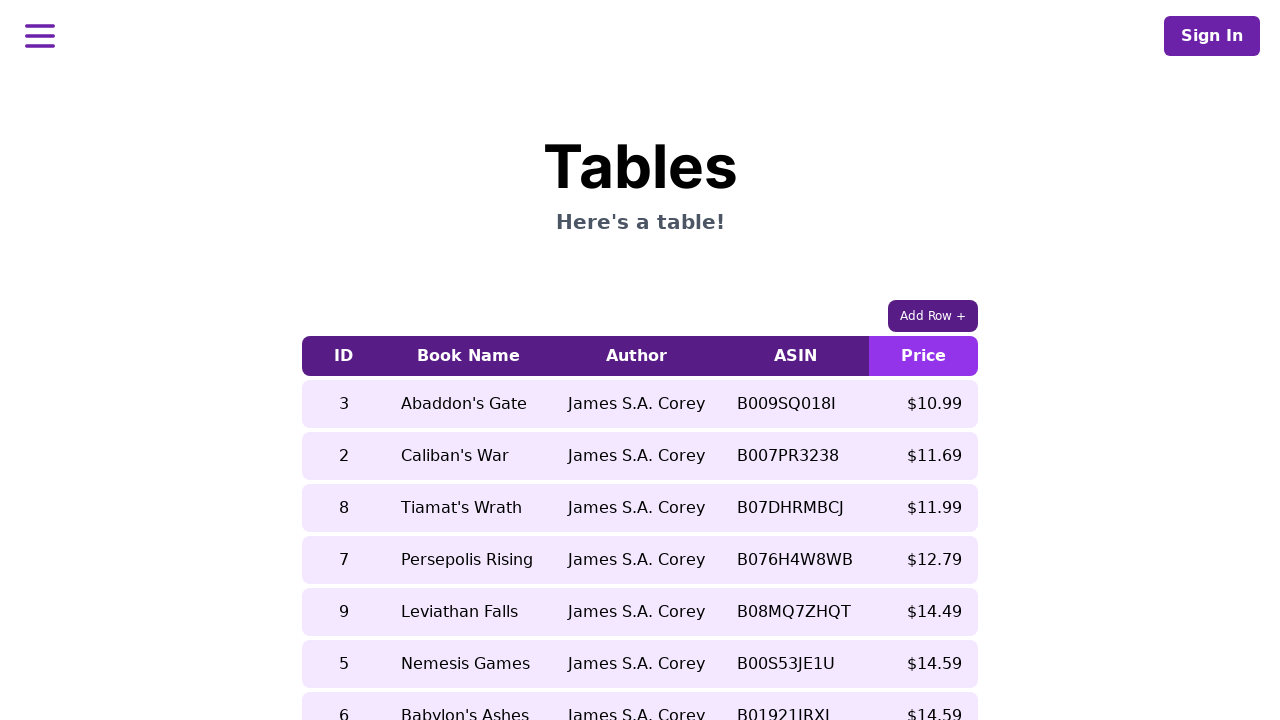

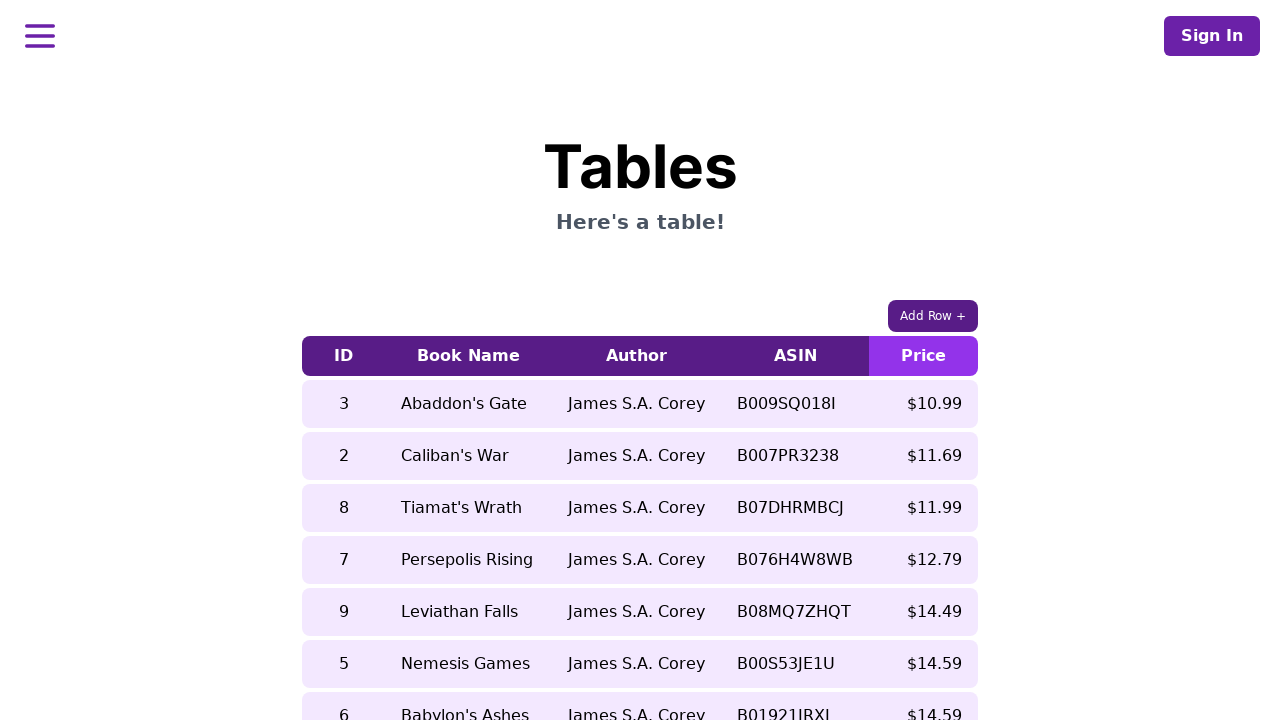